Tests keyboard input events by pressing the 'S' key and then performing CTRL+A (select all) and CTRL+C (copy) keyboard shortcuts

Starting URL: https://v1.training-support.net/selenium/input-events

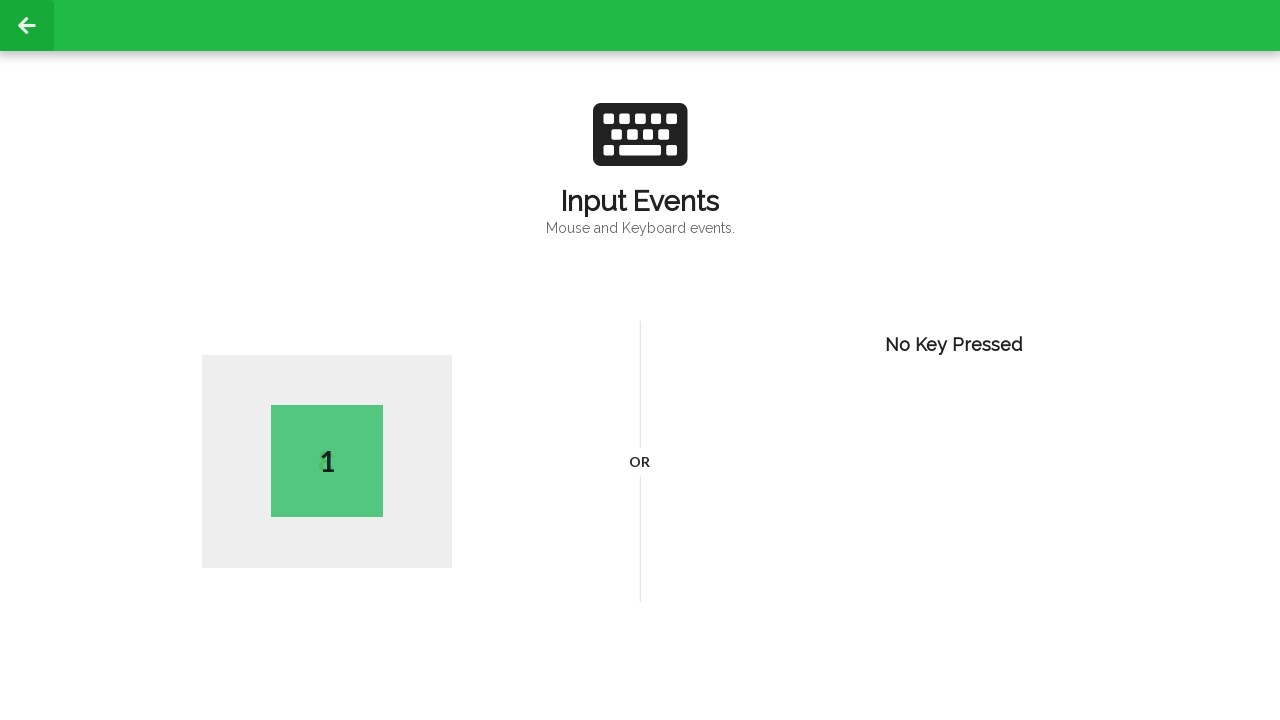

Pressed 'S' key
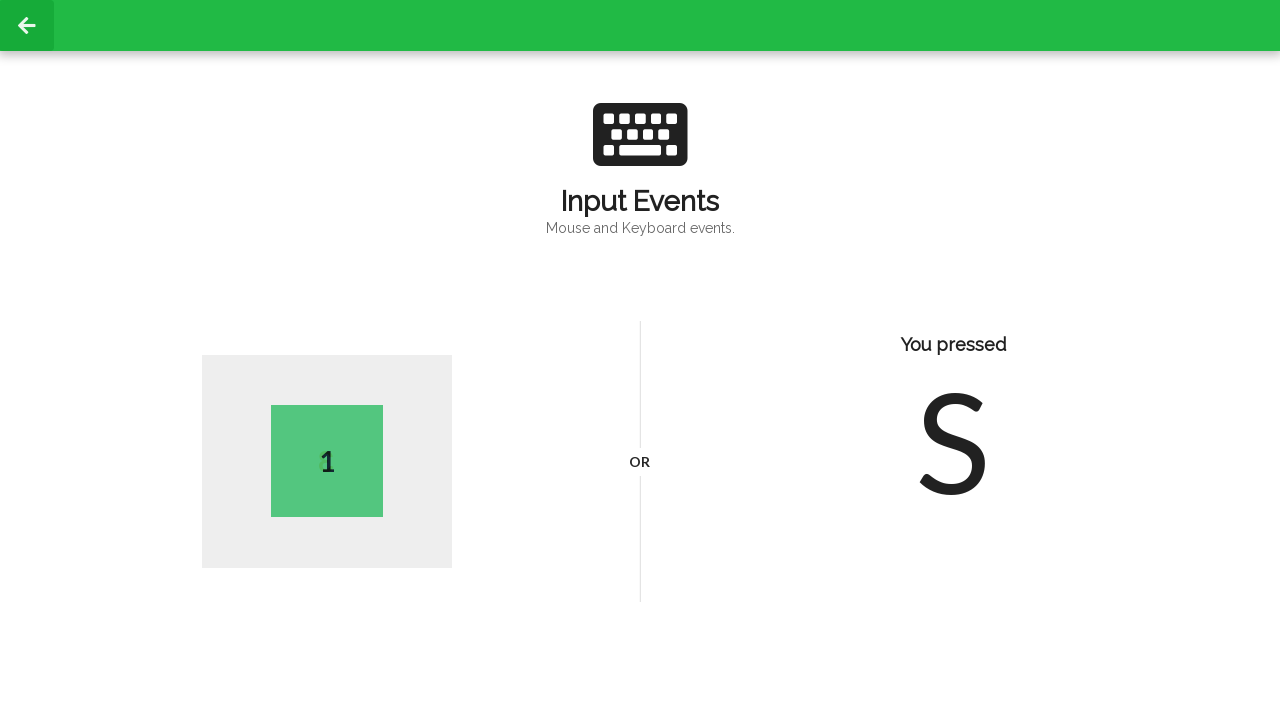

Pressed CTRL+A to select all text
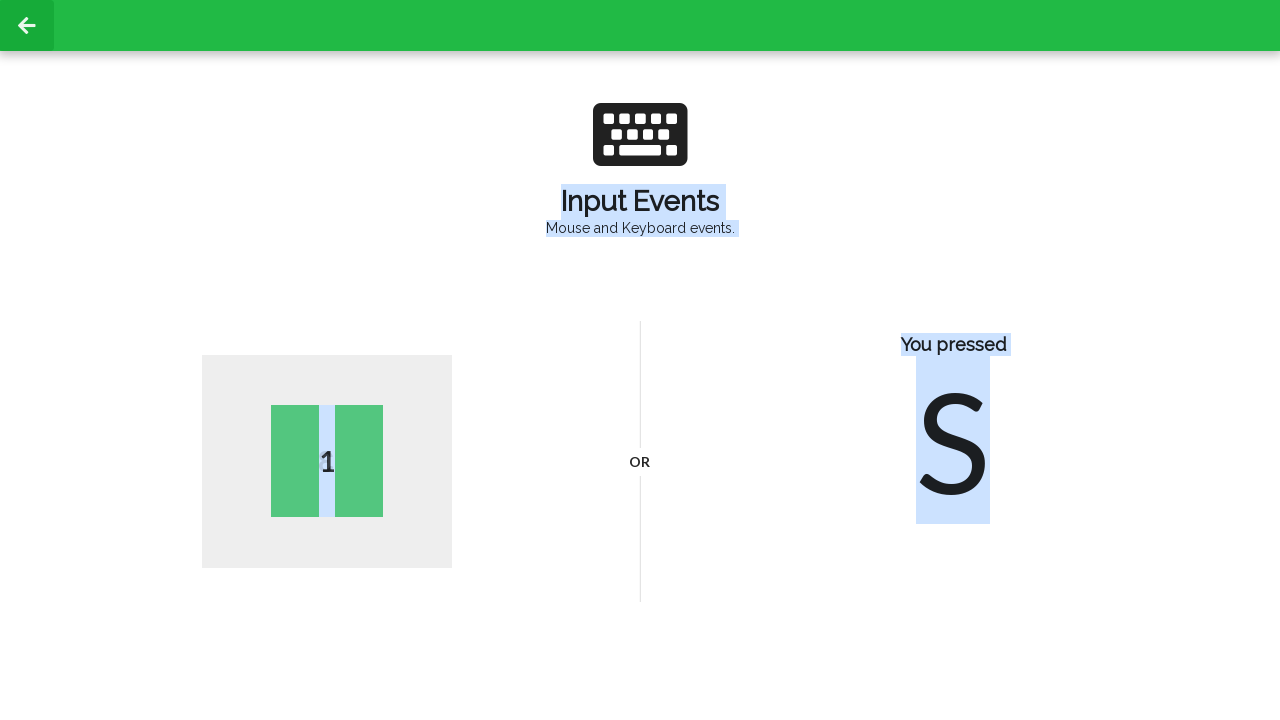

Pressed CTRL+C to copy selected text
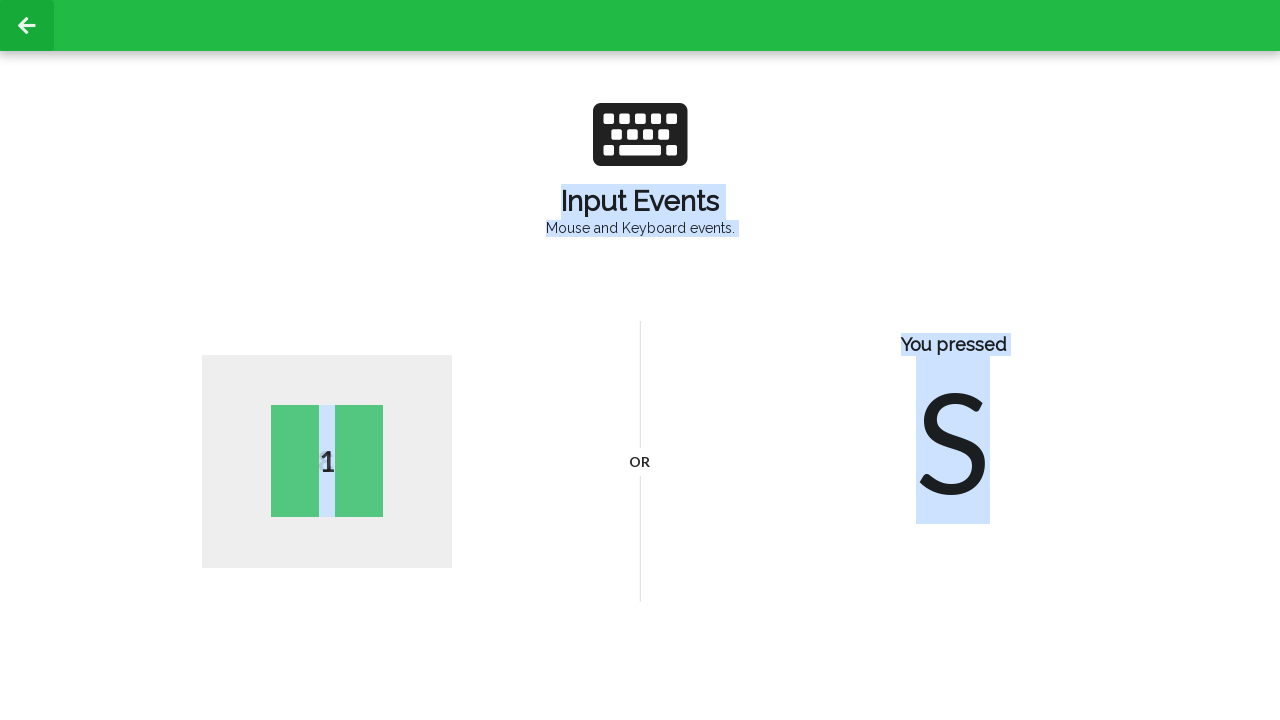

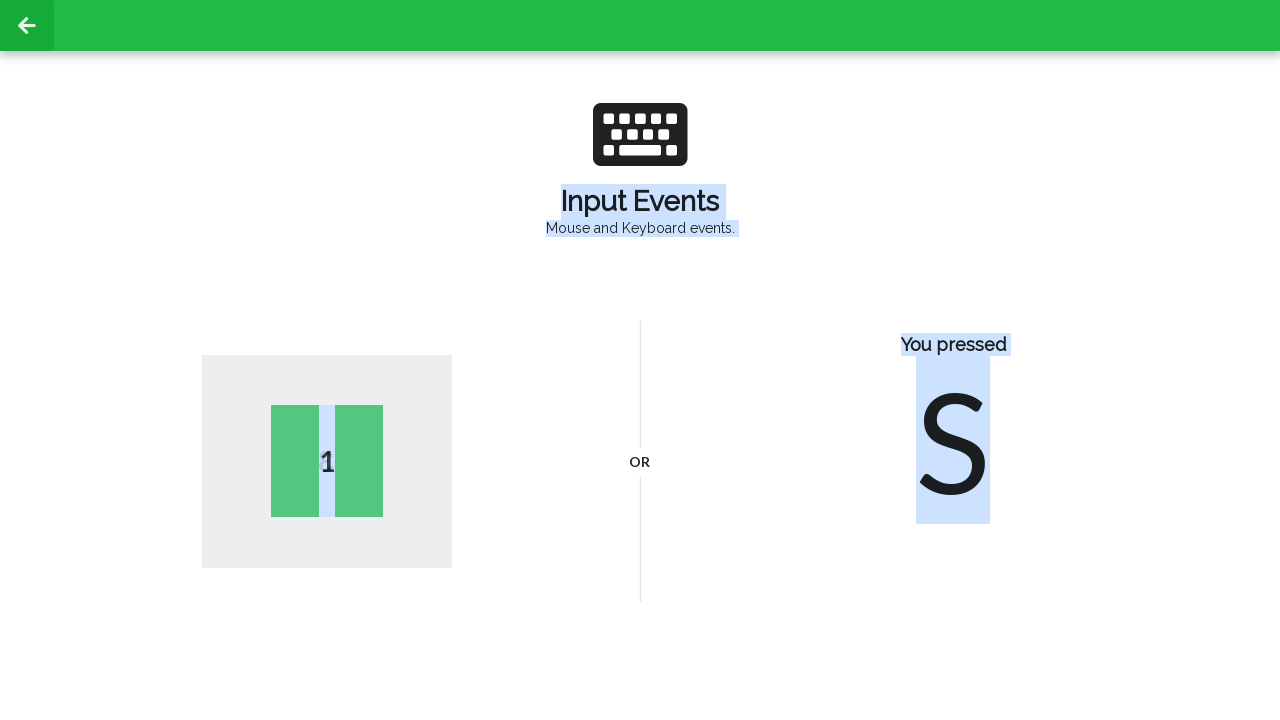